Tests window handling functionality by opening new browser windows through button clicks and switching between them

Starting URL: https://demo.automationtesting.in/Windows.html

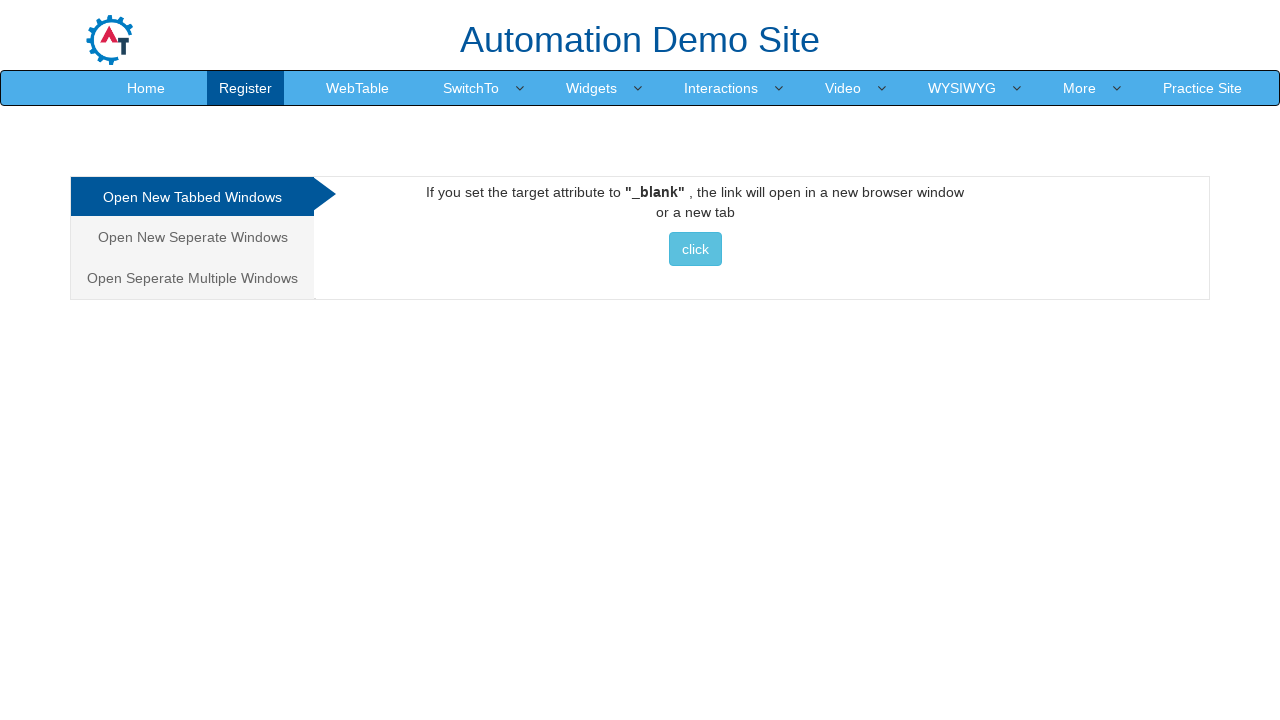

Clicked button to open new window/tab in Tabbed section at (695, 249) on xpath=//*[@id="Tabbed"]/a/button
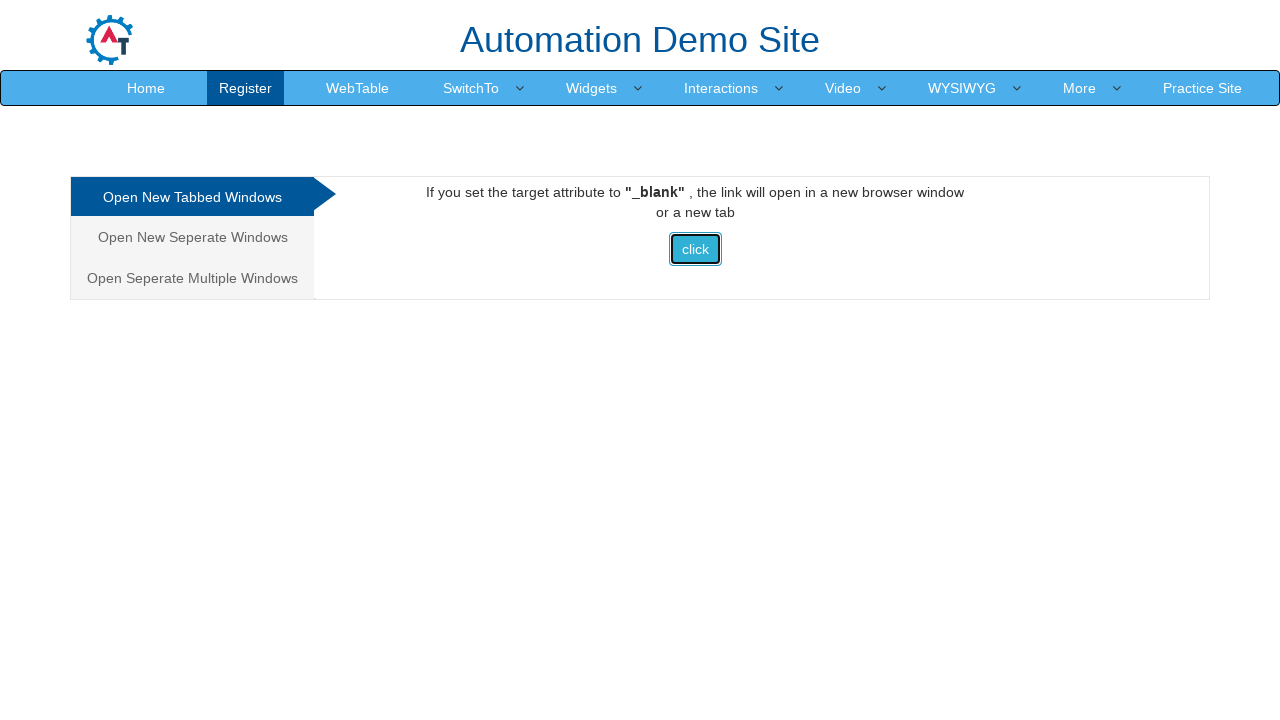

Clicked on second tab to switch view at (192, 237) on xpath=/html/body/div[1]/div/div/div/div[1]/ul/li[2]/a
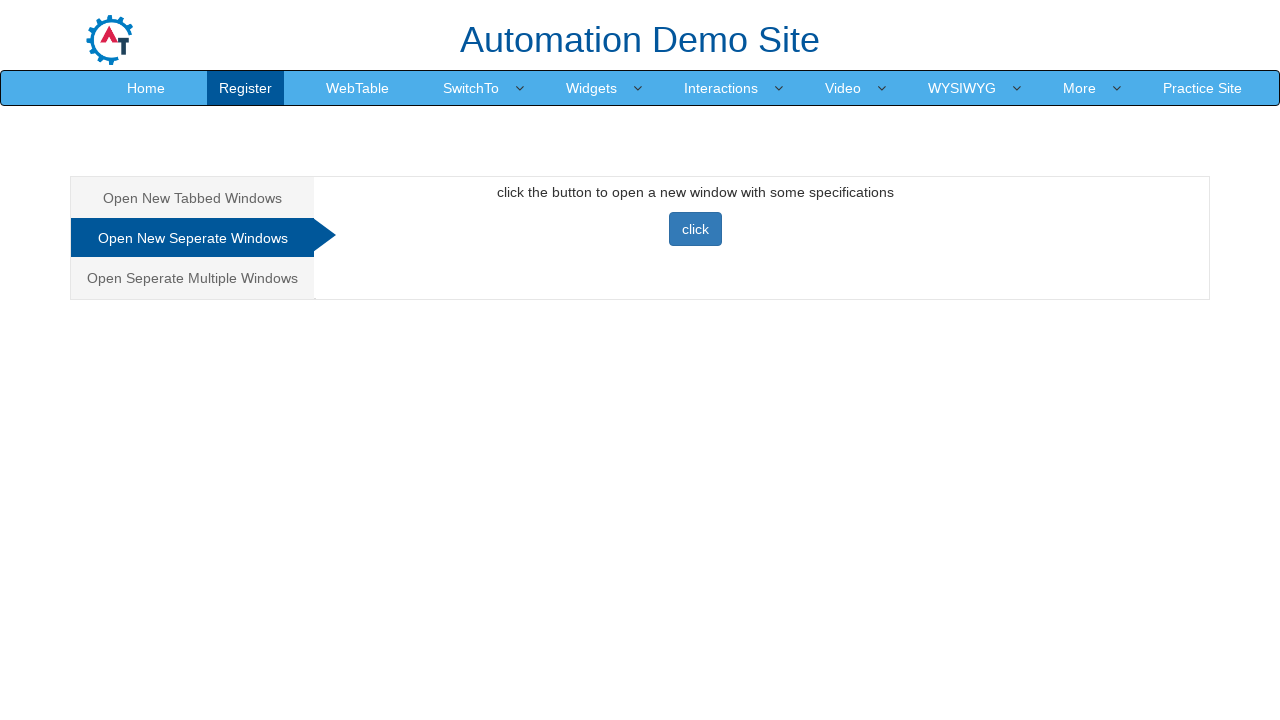

Clicked button to open separate window at (695, 229) on xpath=//*[@id="Seperate"]/button
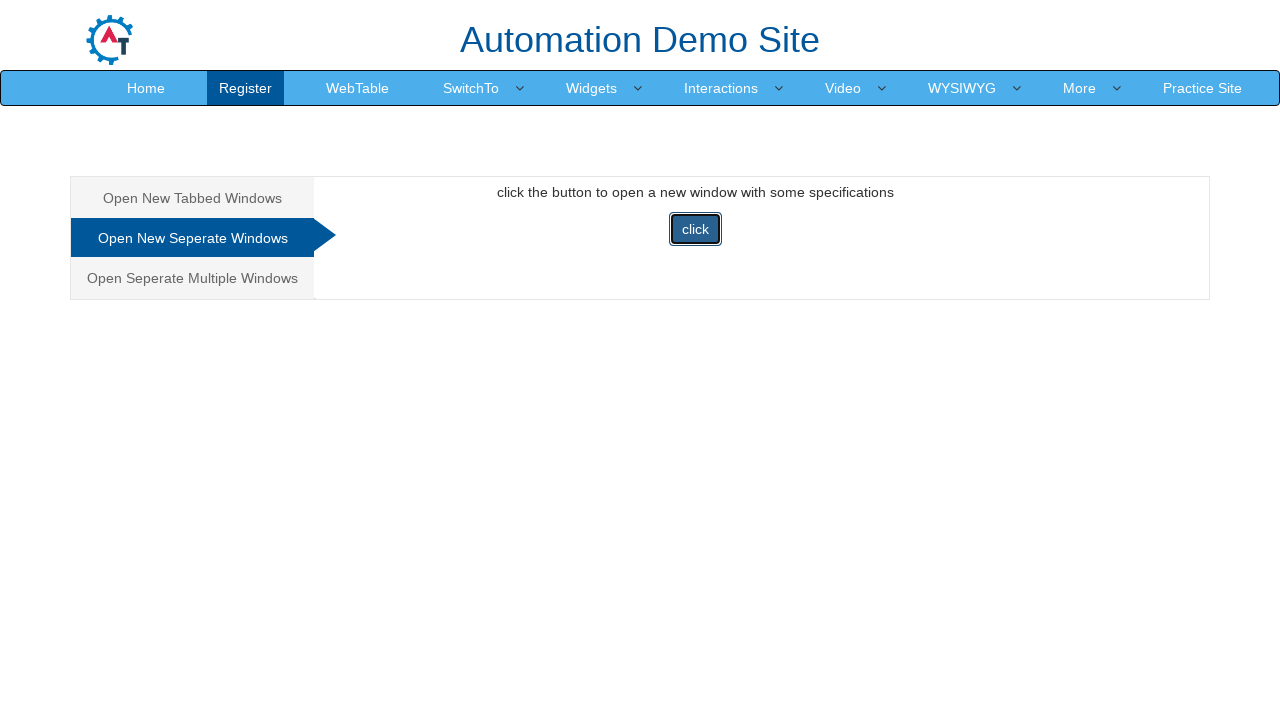

Retrieved new page handle from context
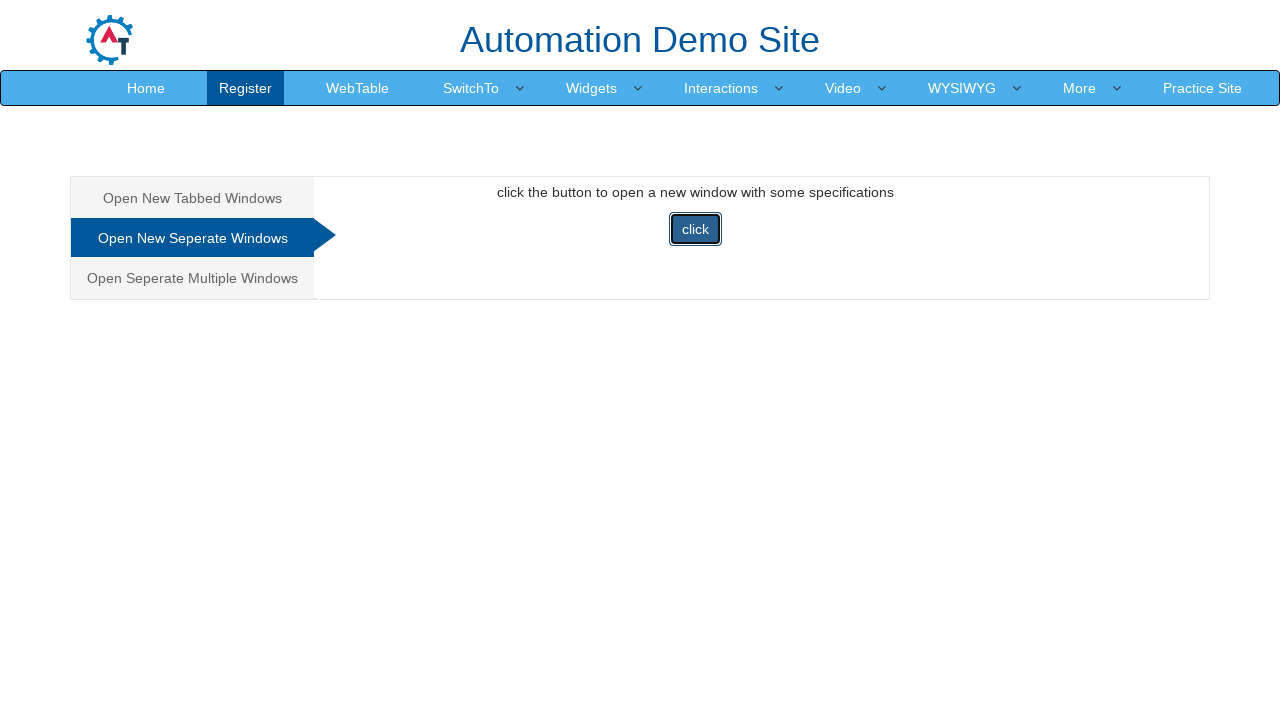

Retrieved title of new page: Selenium
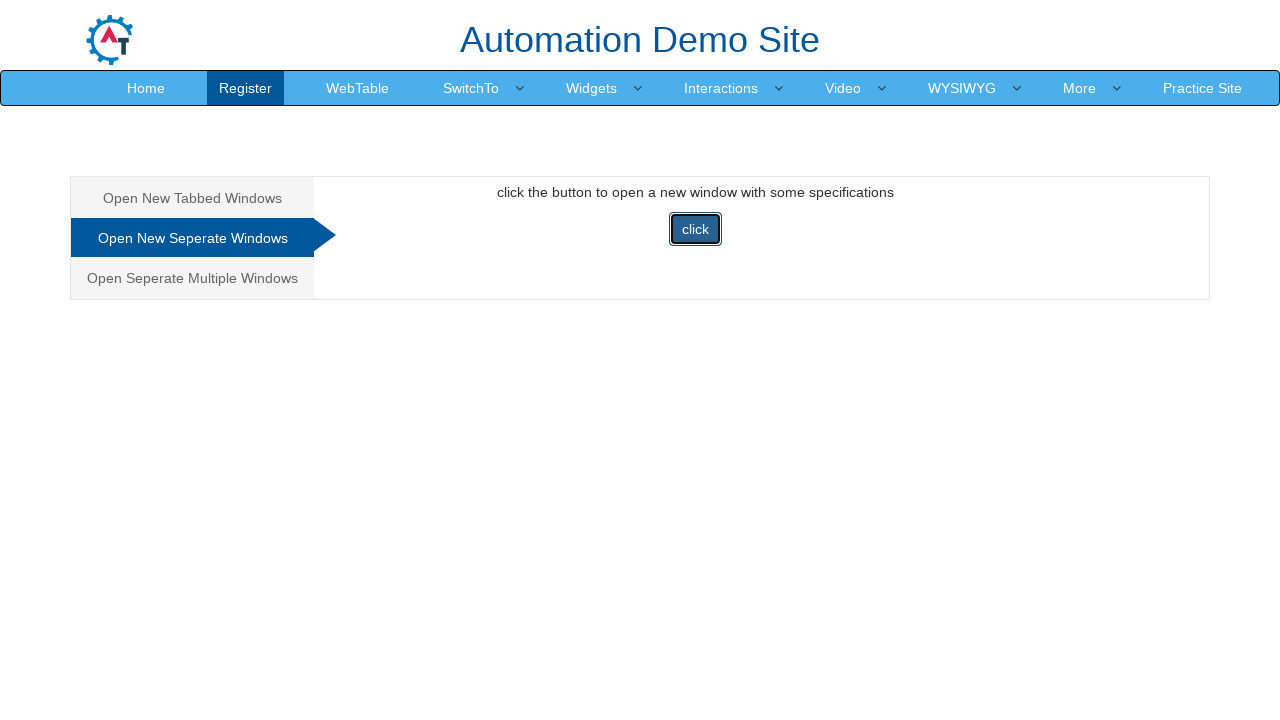

Closed the new page
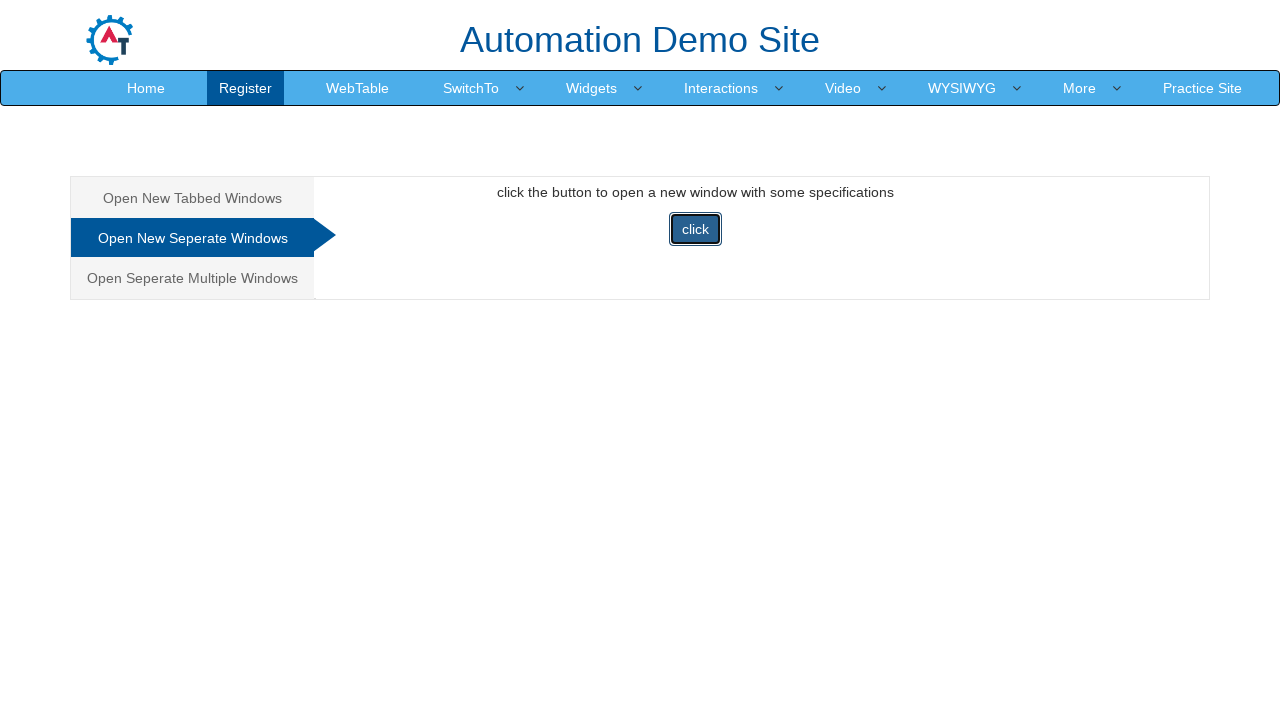

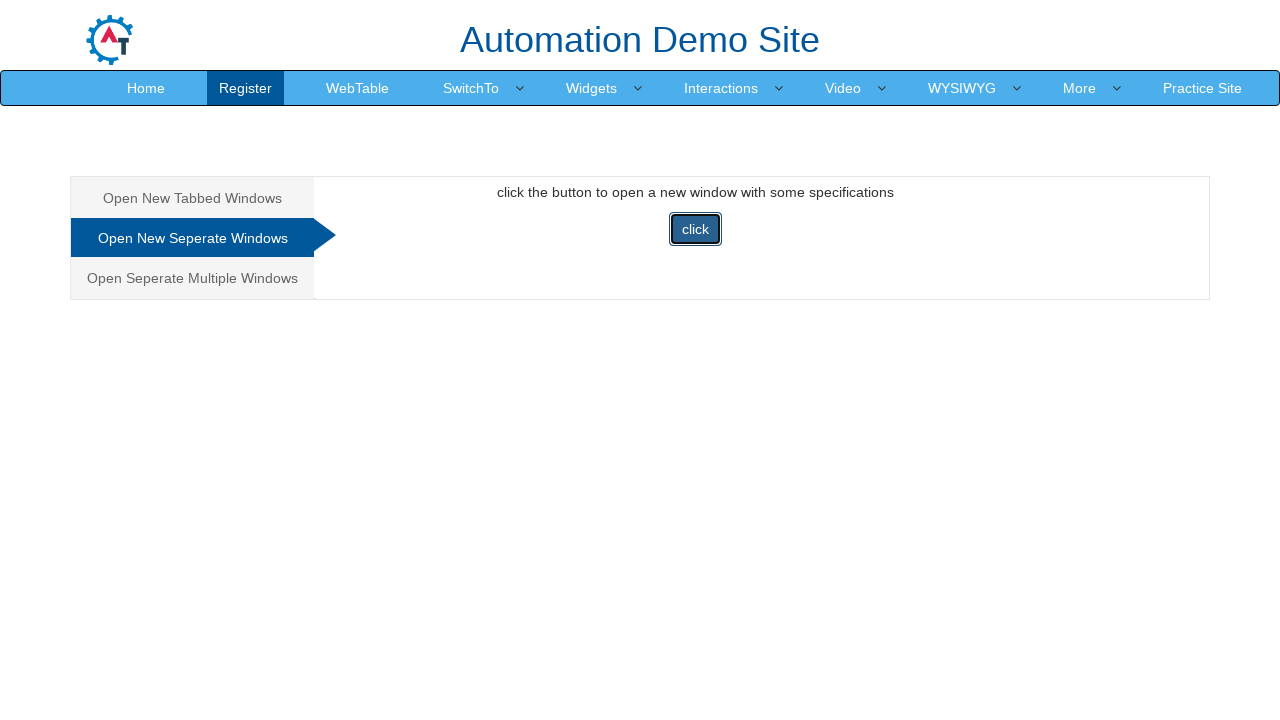